Tests TodoMVC functionality using Backbone.js framework by adding three todo items, marking two as complete, and verifying the remaining items count

Starting URL: https://todomvc.com

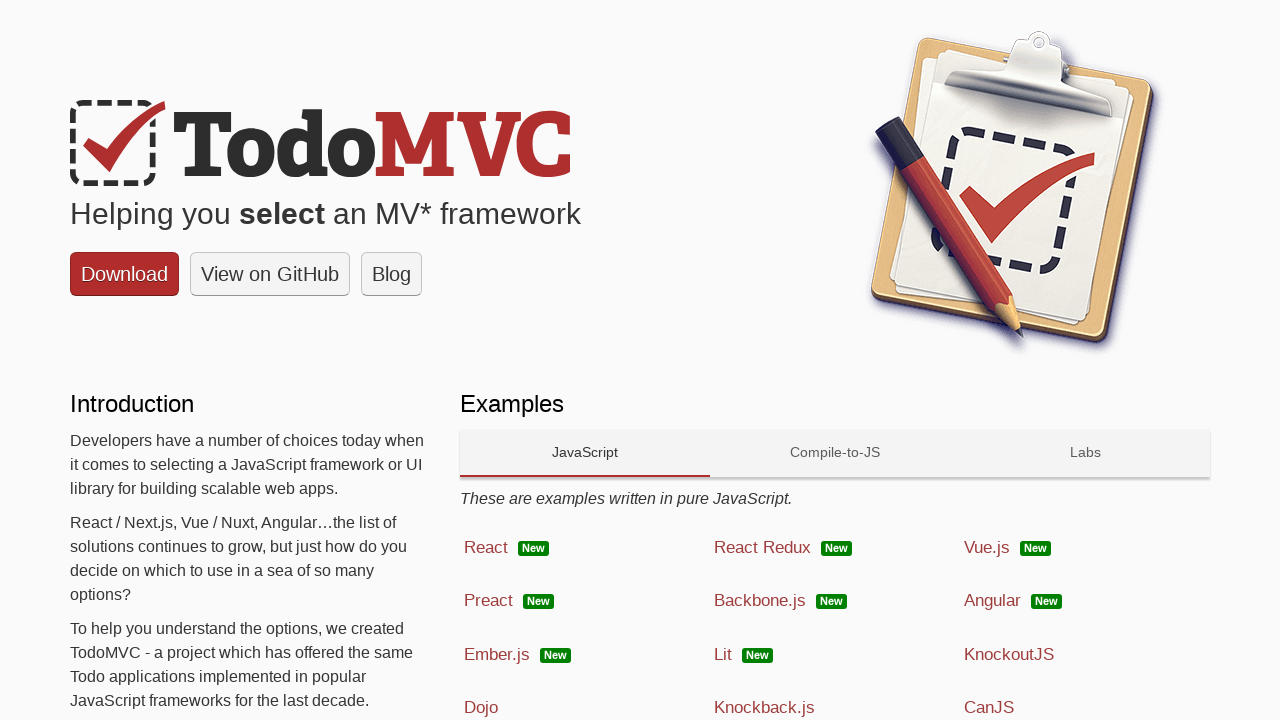

Clicked on Backbone.js framework link at (835, 601) on a:has-text('Backbone.js')
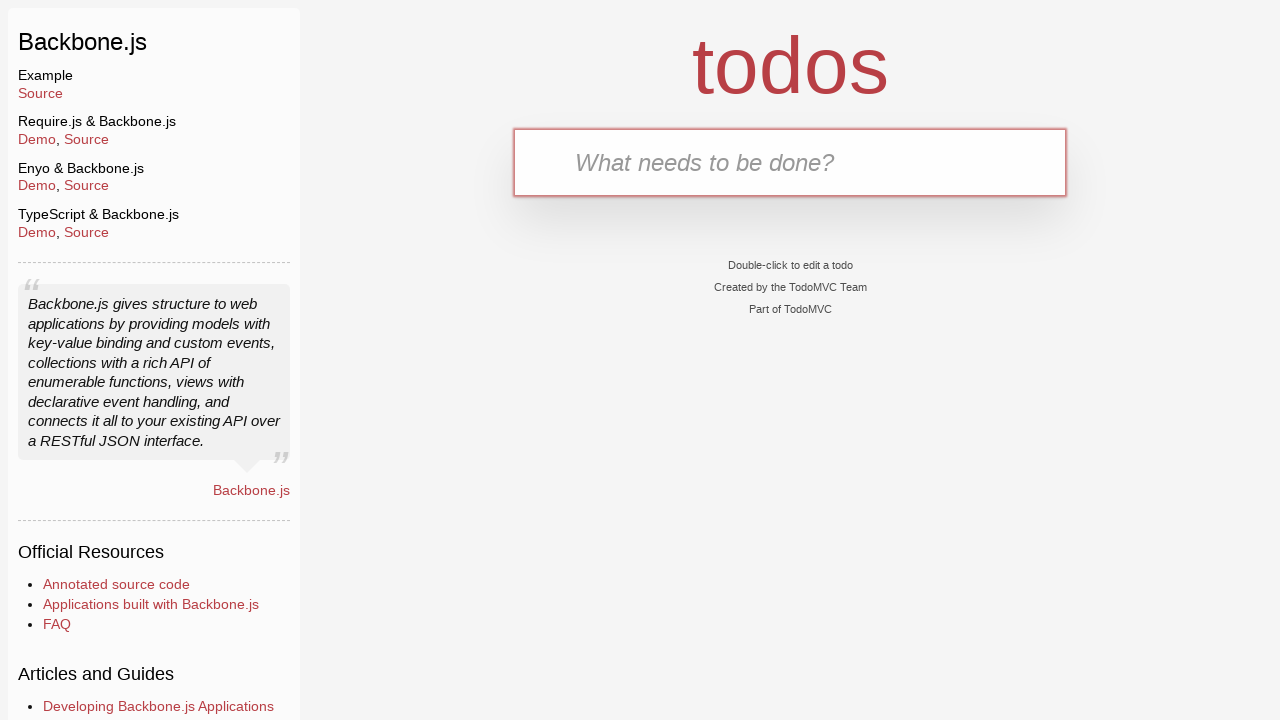

TodoMVC app loaded with new-todo input visible
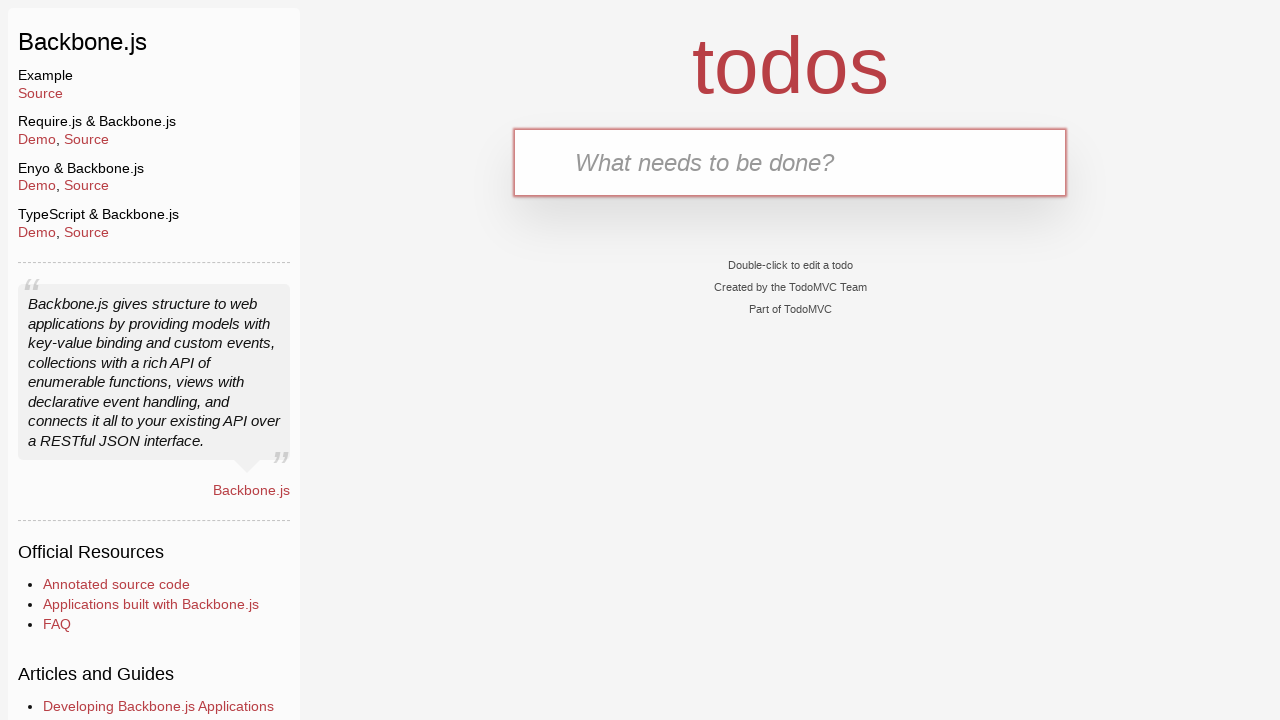

Filled first todo item: 'Plan the camp' on .new-todo
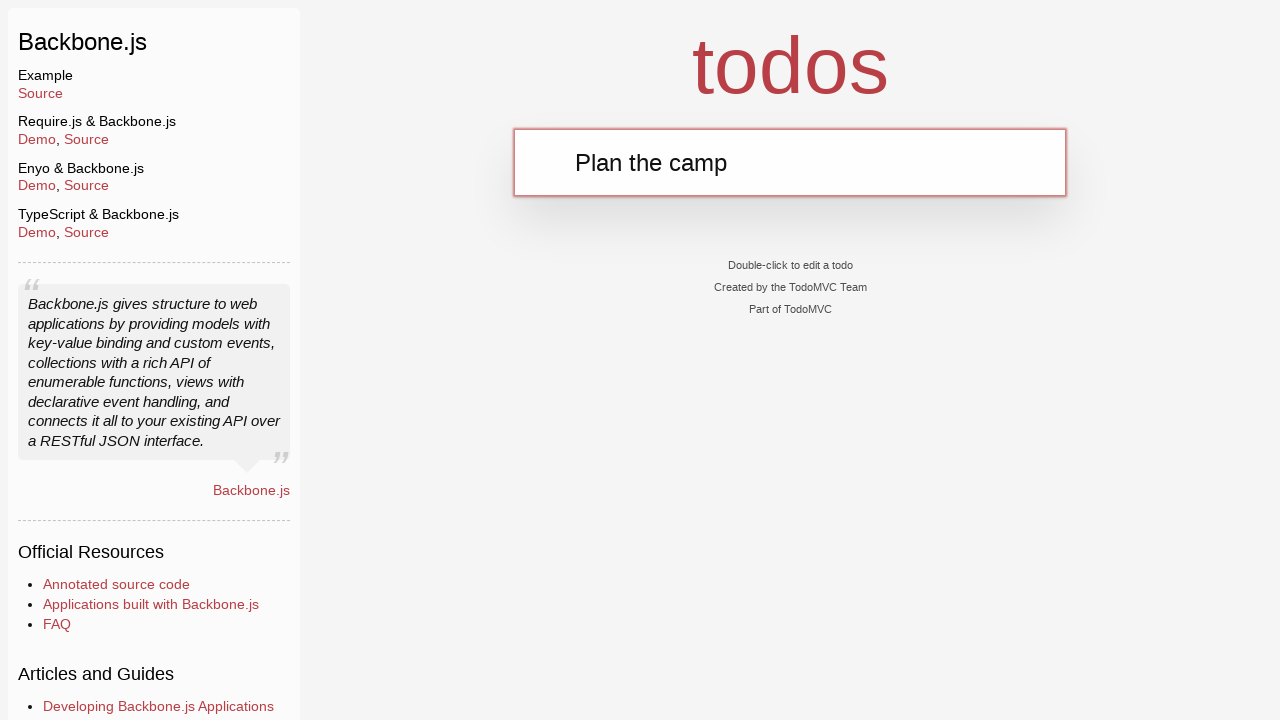

Pressed Enter to add first todo item on .new-todo
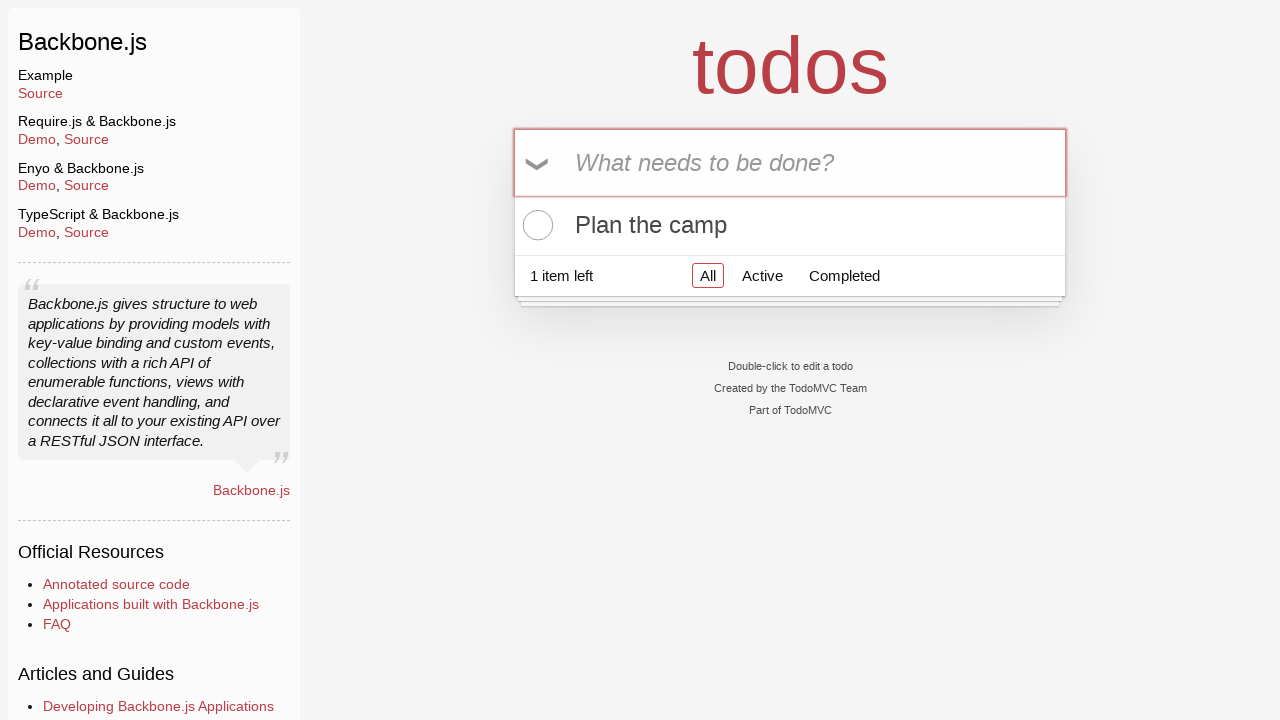

Filled second todo item: 'Take the dog on a walk' on .new-todo
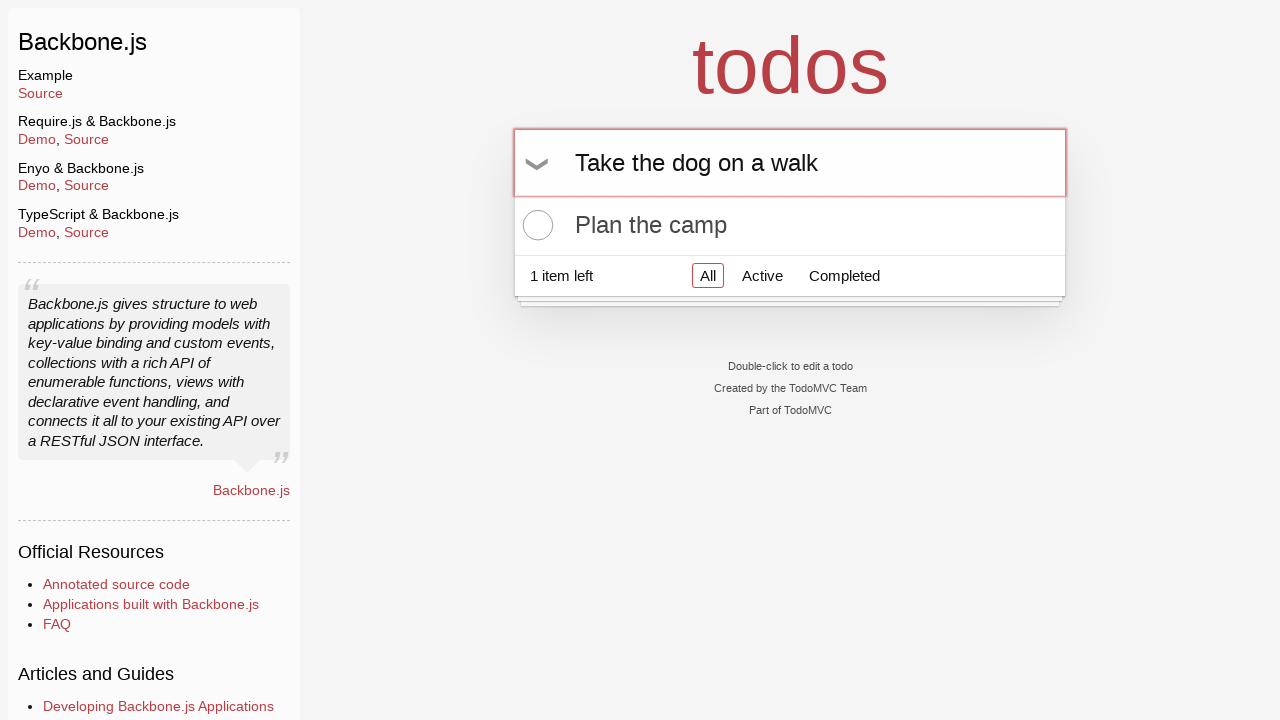

Pressed Enter to add second todo item on .new-todo
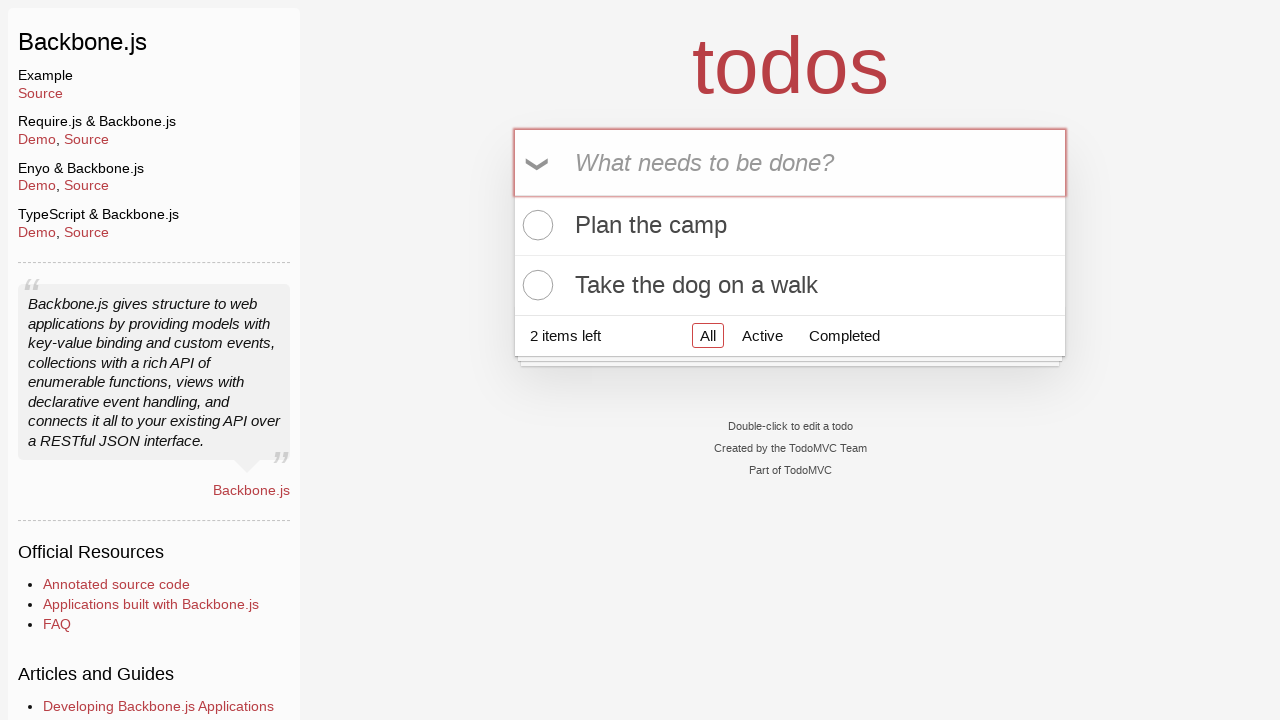

Filled third todo item: 'Study SOLID principals' on .new-todo
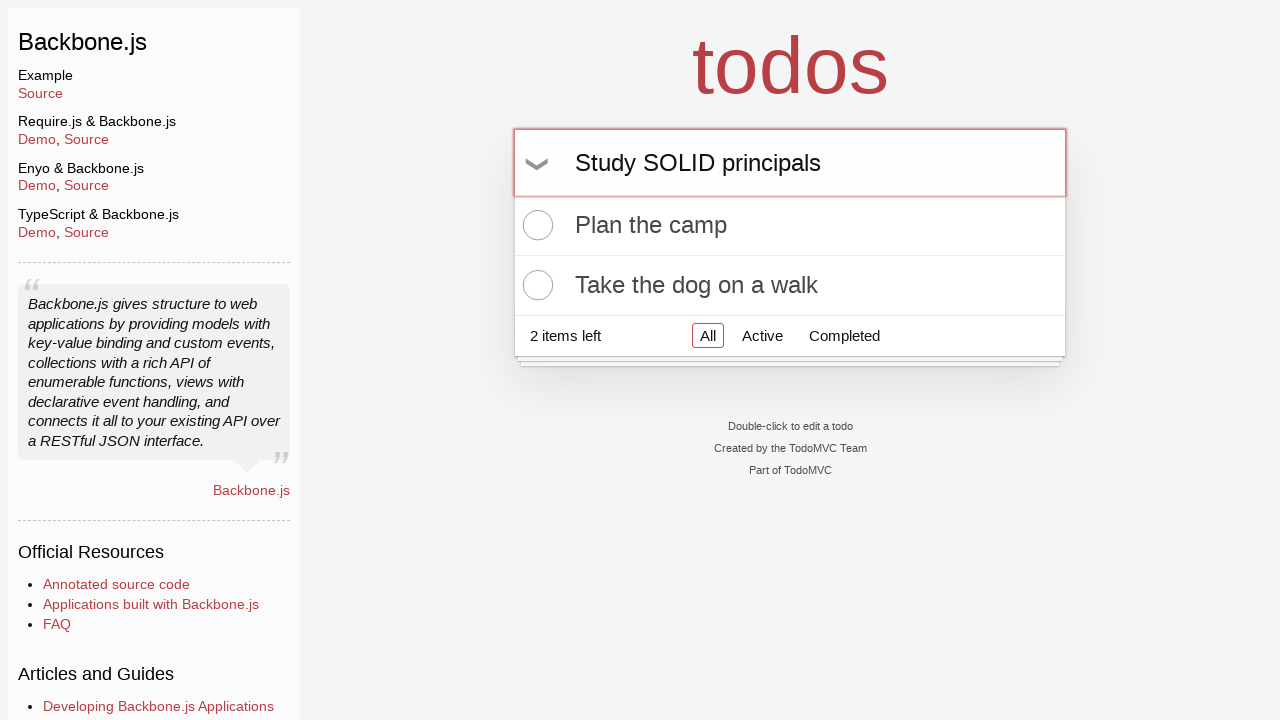

Pressed Enter to add third todo item on .new-todo
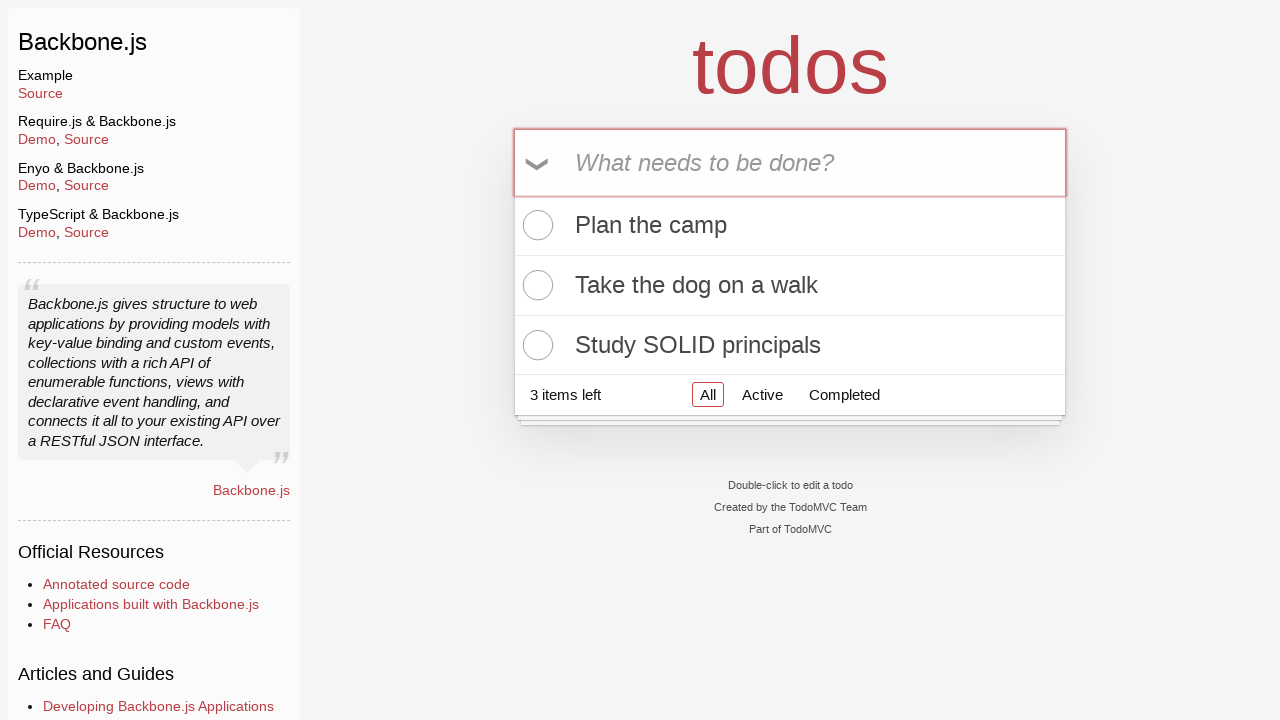

Marked second todo item as complete at (535, 285) on li:nth-child(2) .toggle
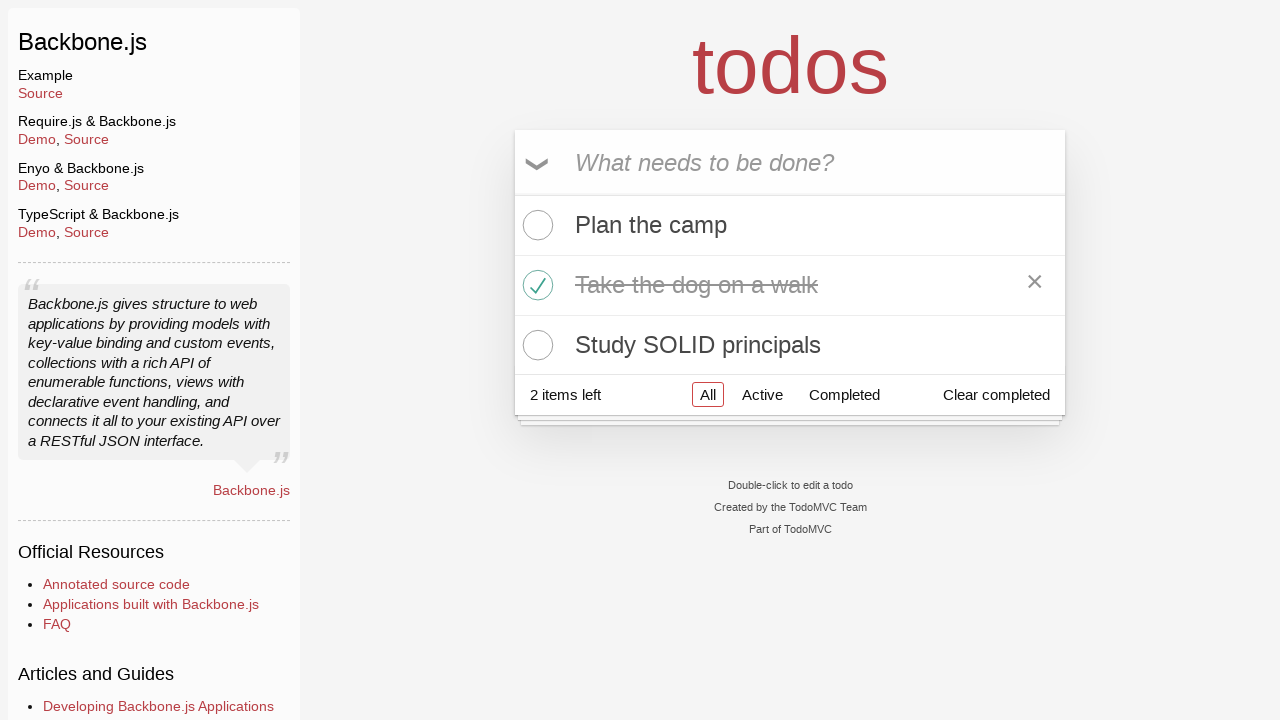

Marked third todo item as complete at (535, 345) on li:nth-child(3) .toggle
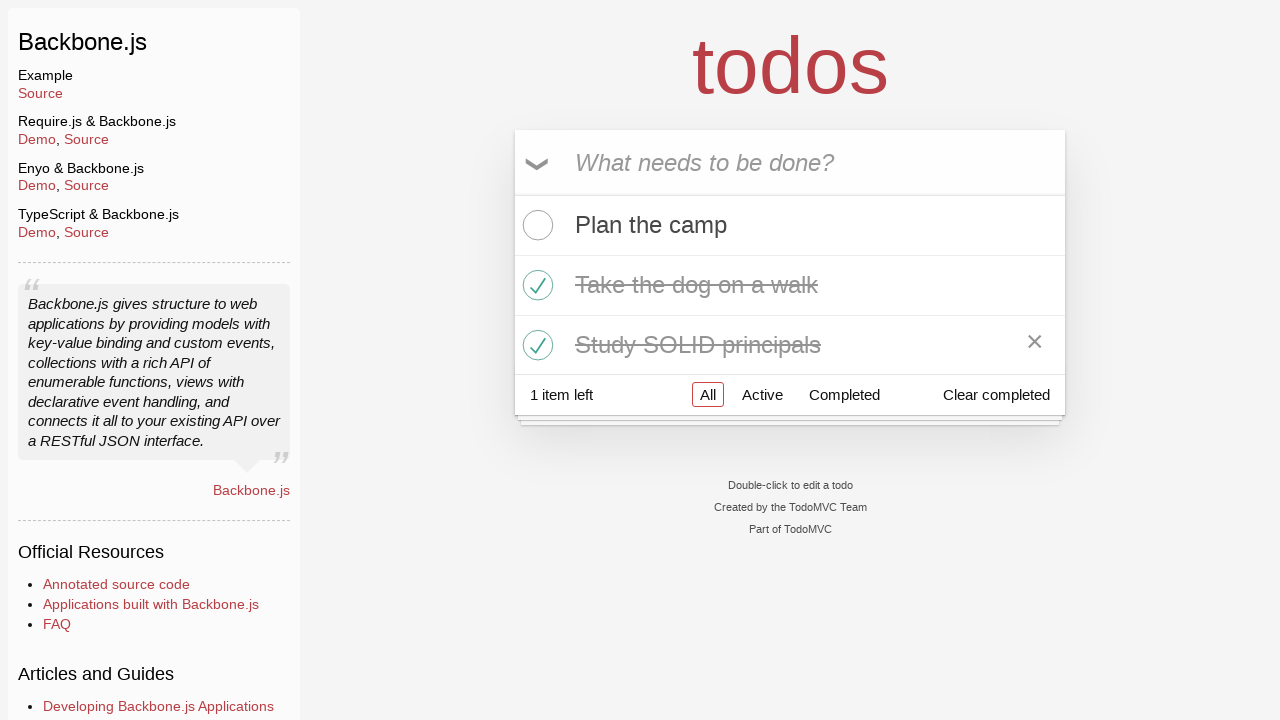

Verified remaining items count indicator is visible showing 1 item left
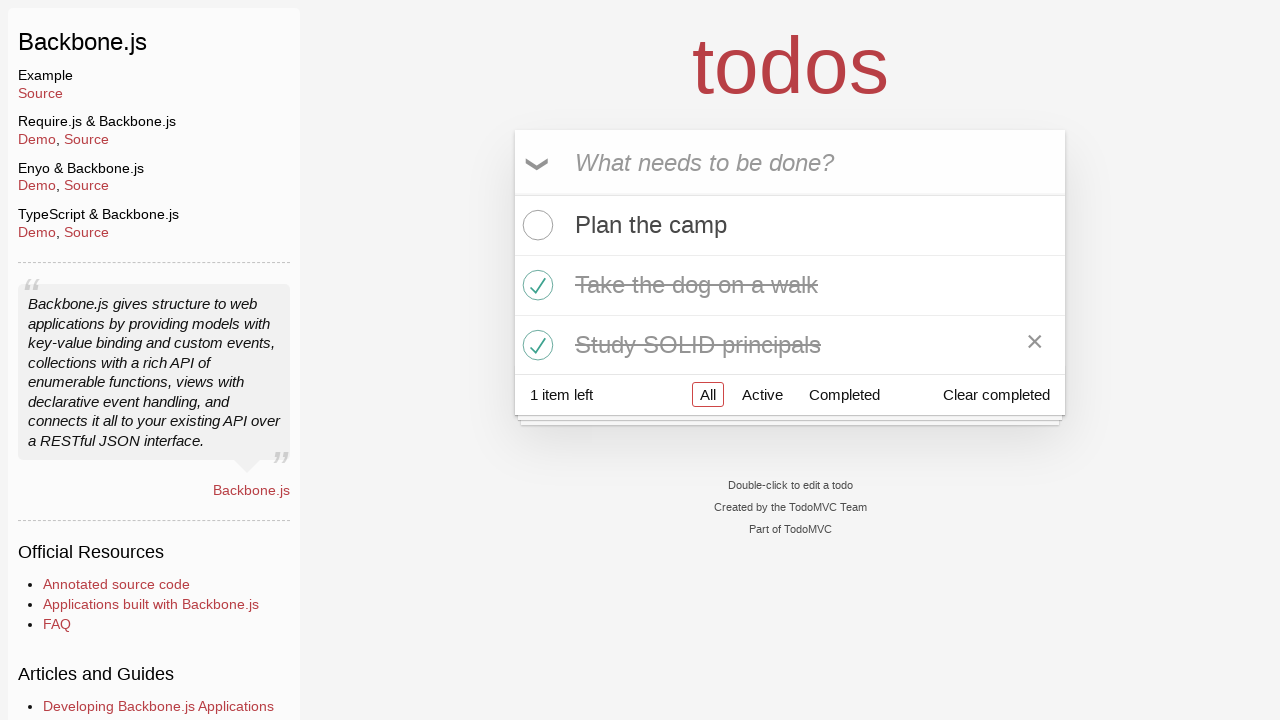

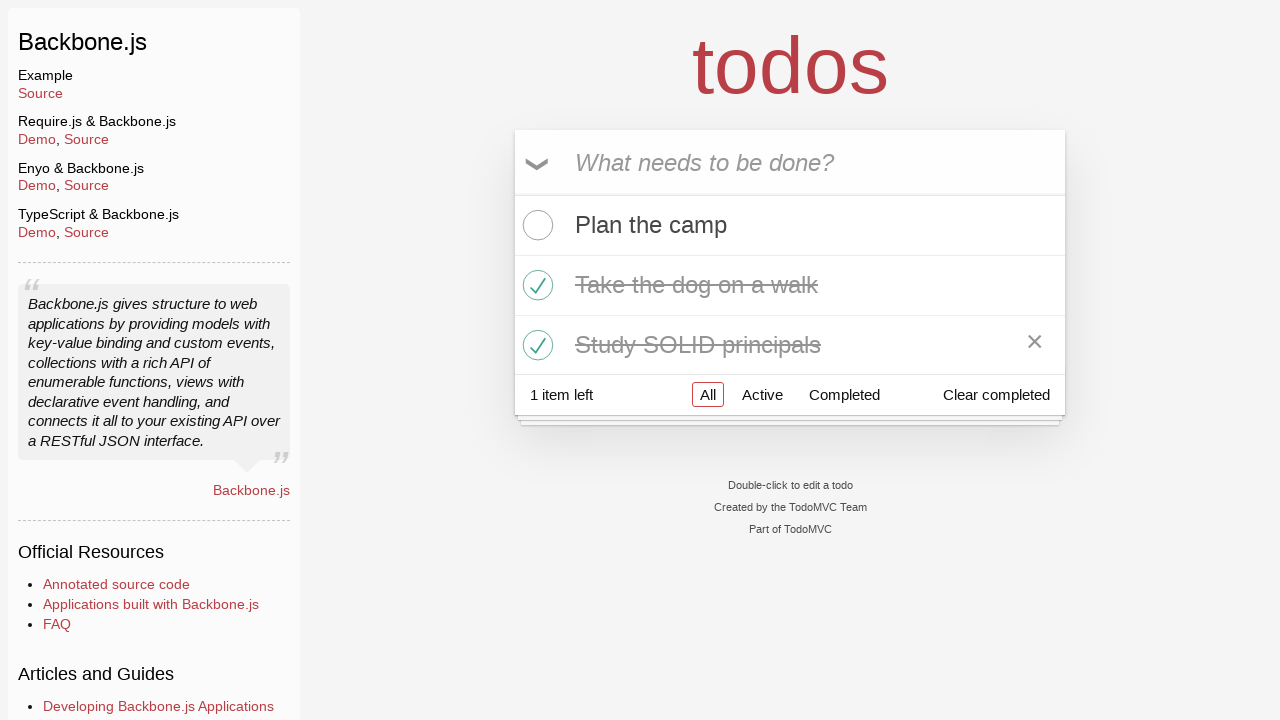